Tests progress bar by starting it, waiting for completion, then resetting it

Starting URL: https://demoqa.com/progress-bar

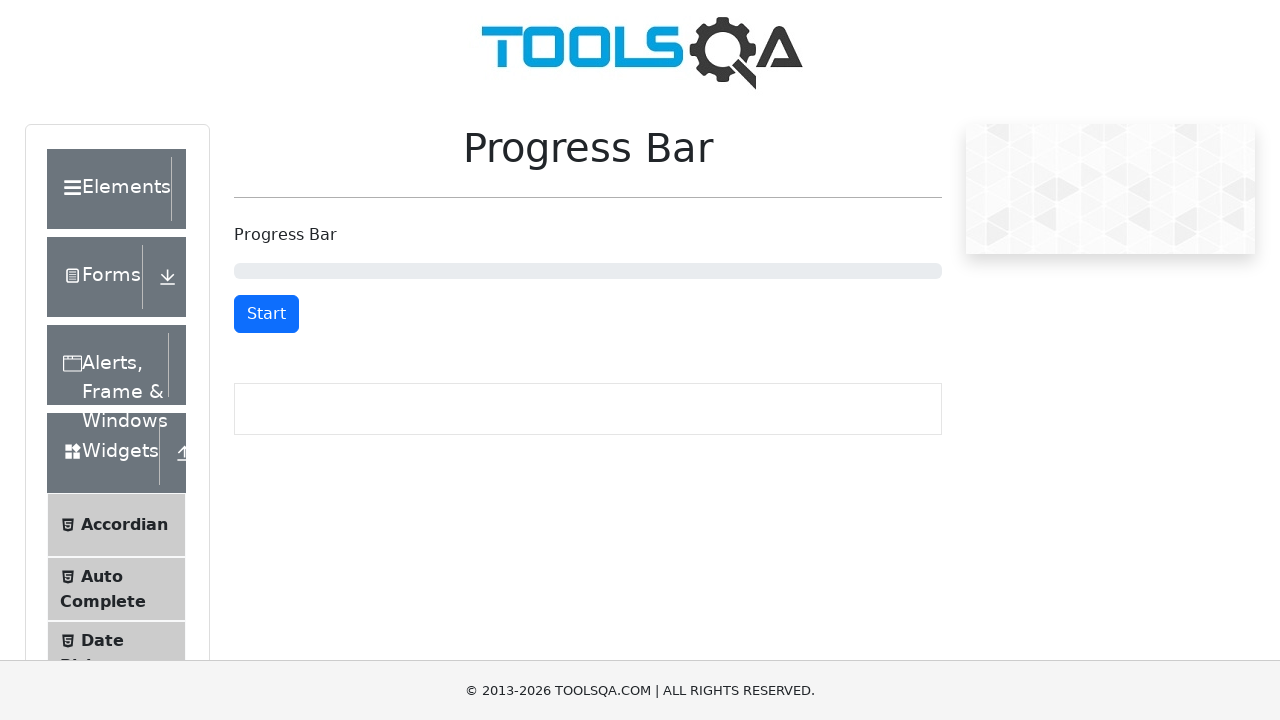

Clicked start button to begin progress bar at (266, 314) on #startStopButton
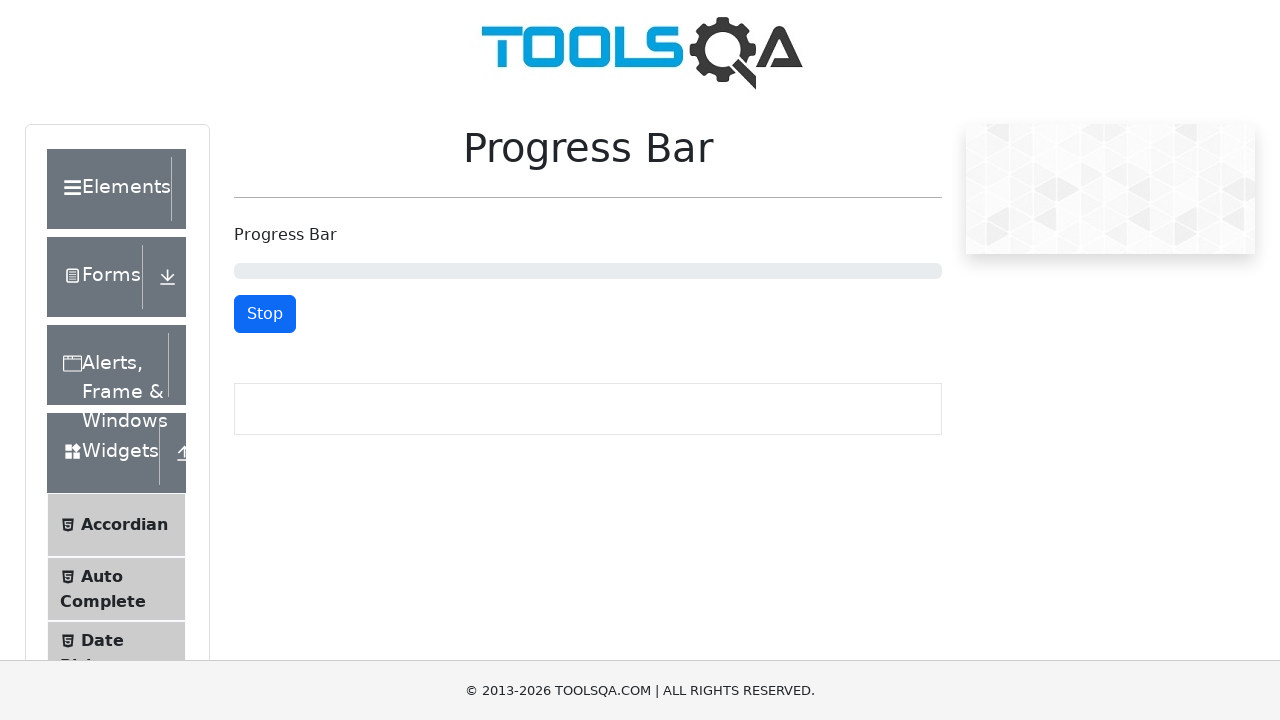

Progress bar completed to 100%
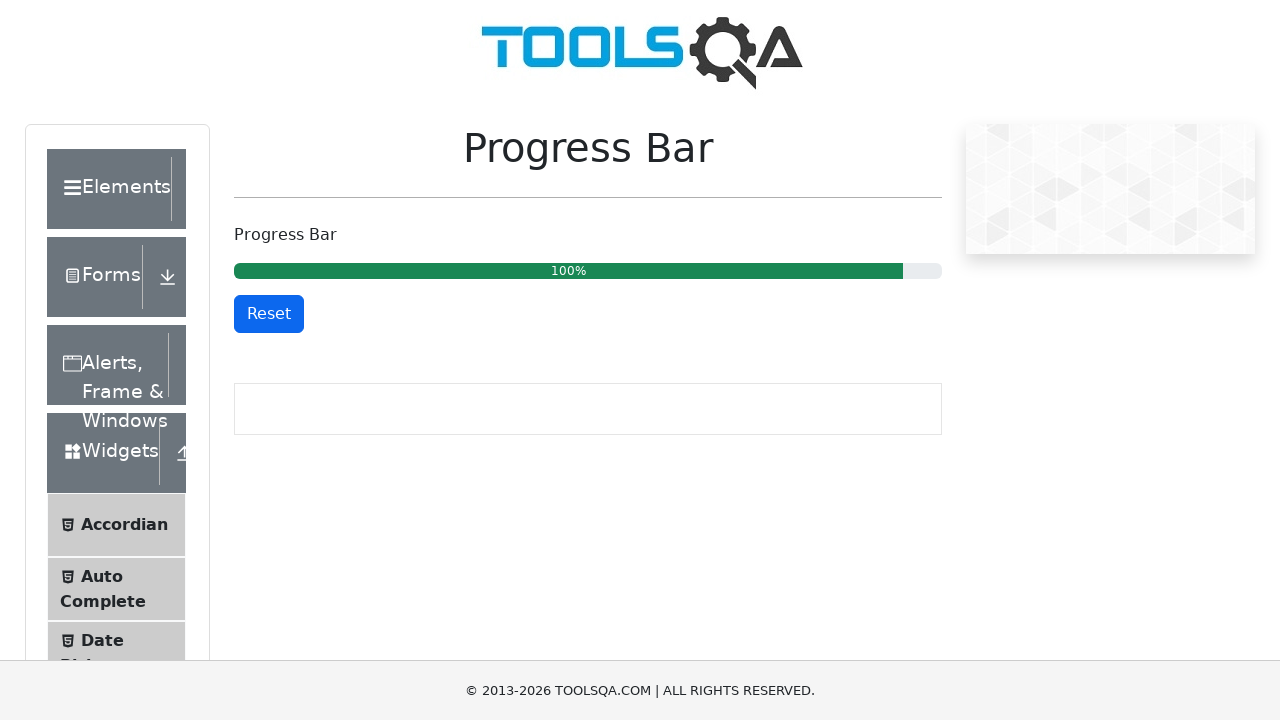

Clicked reset button to reset progress bar at (269, 314) on #resetButton
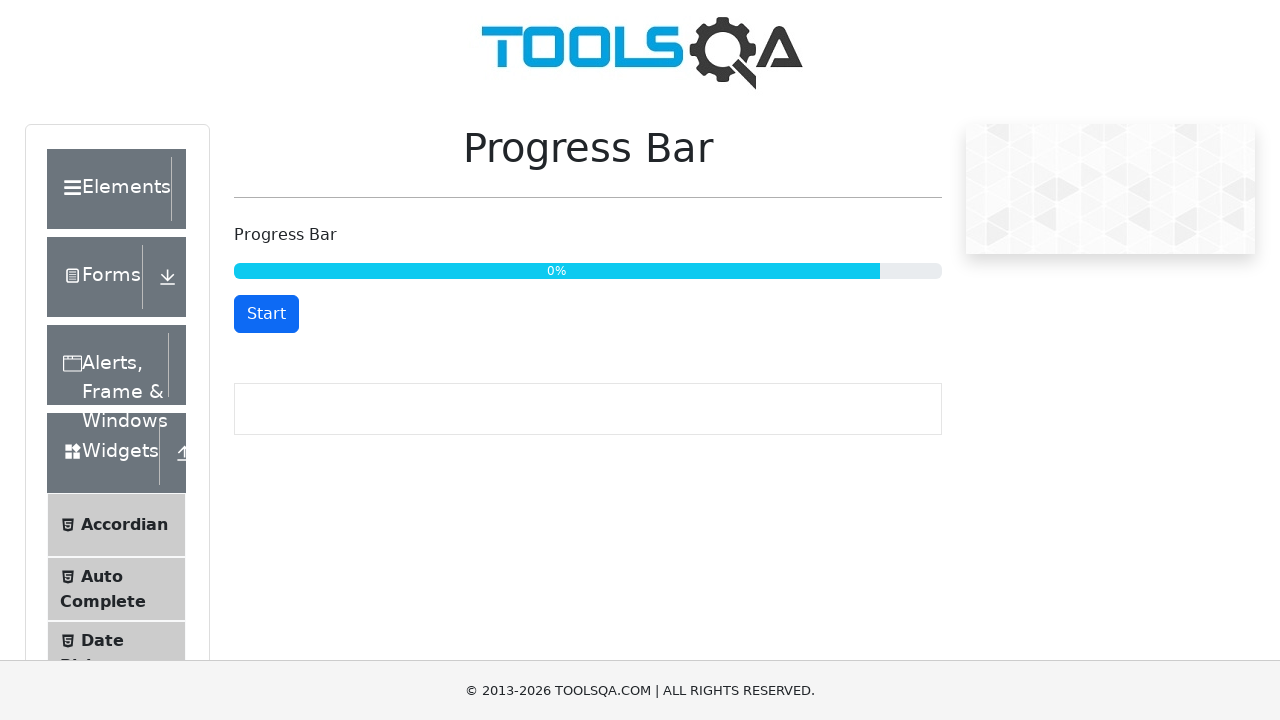

Progress bar reset to 0%
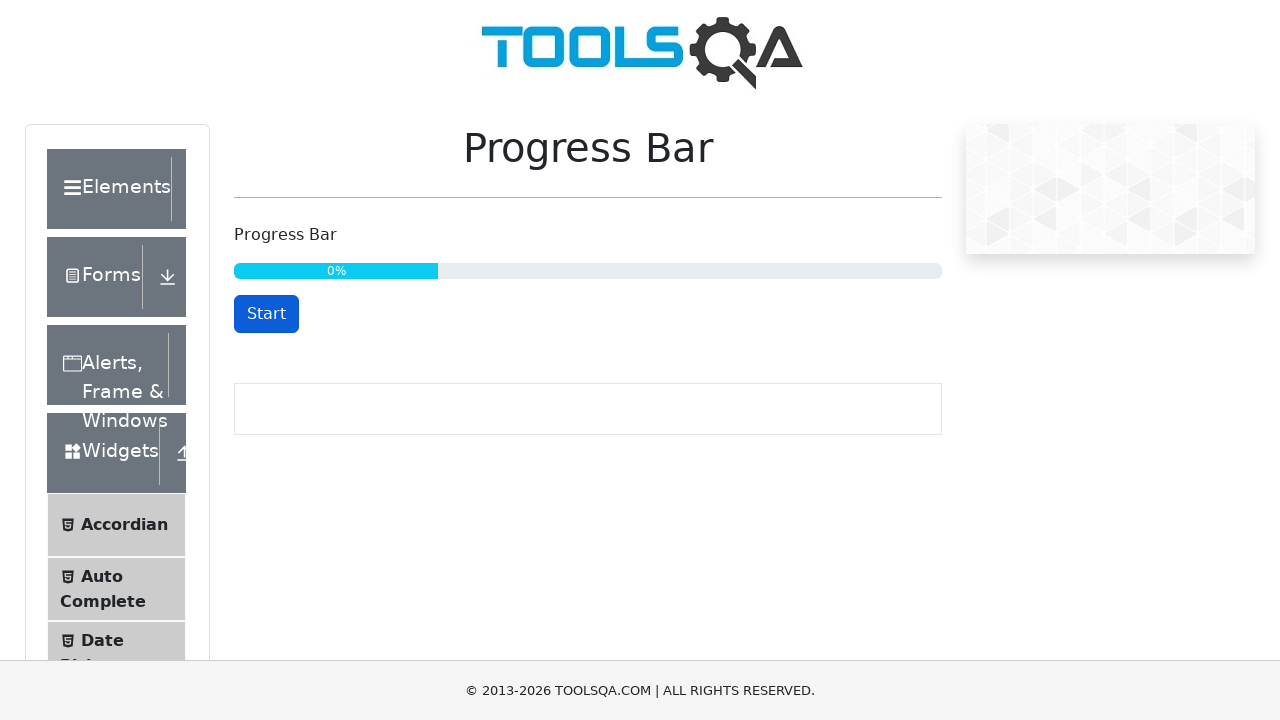

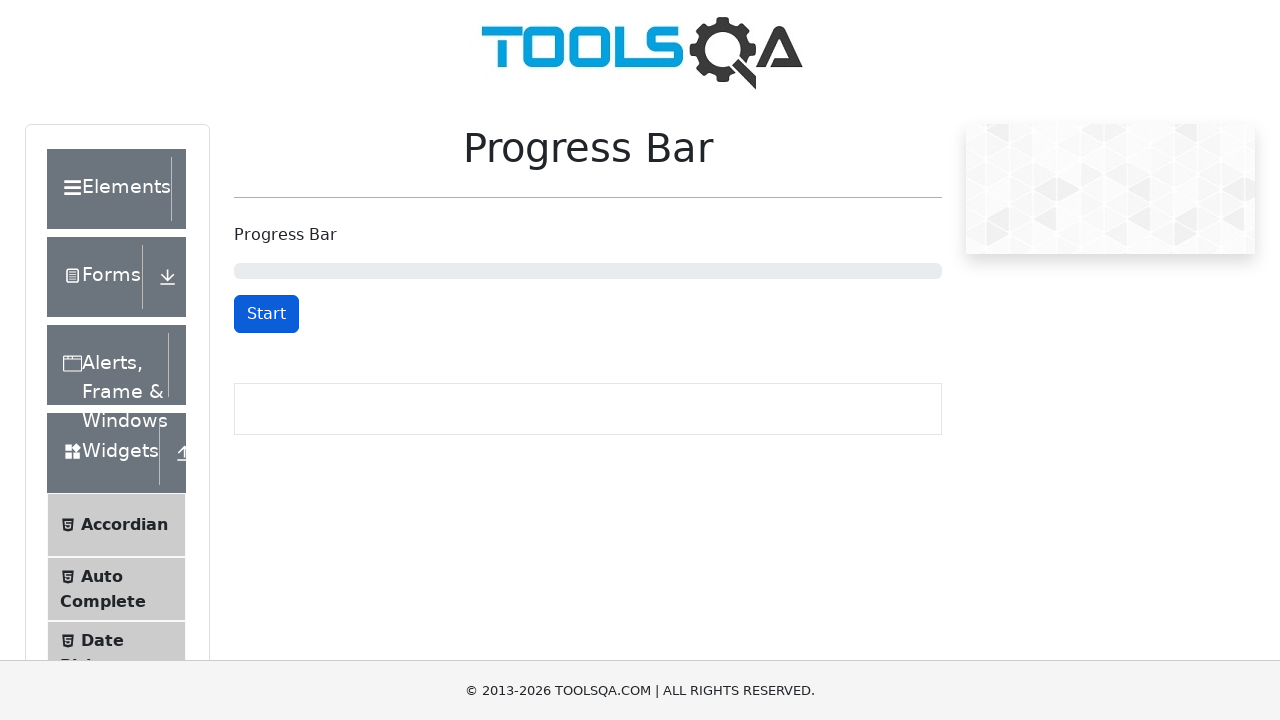